Navigates to Rahul Shetty Academy homepage and verifies the page loads by checking the title and URL are accessible.

Starting URL: https://rahulshettyacademy.com

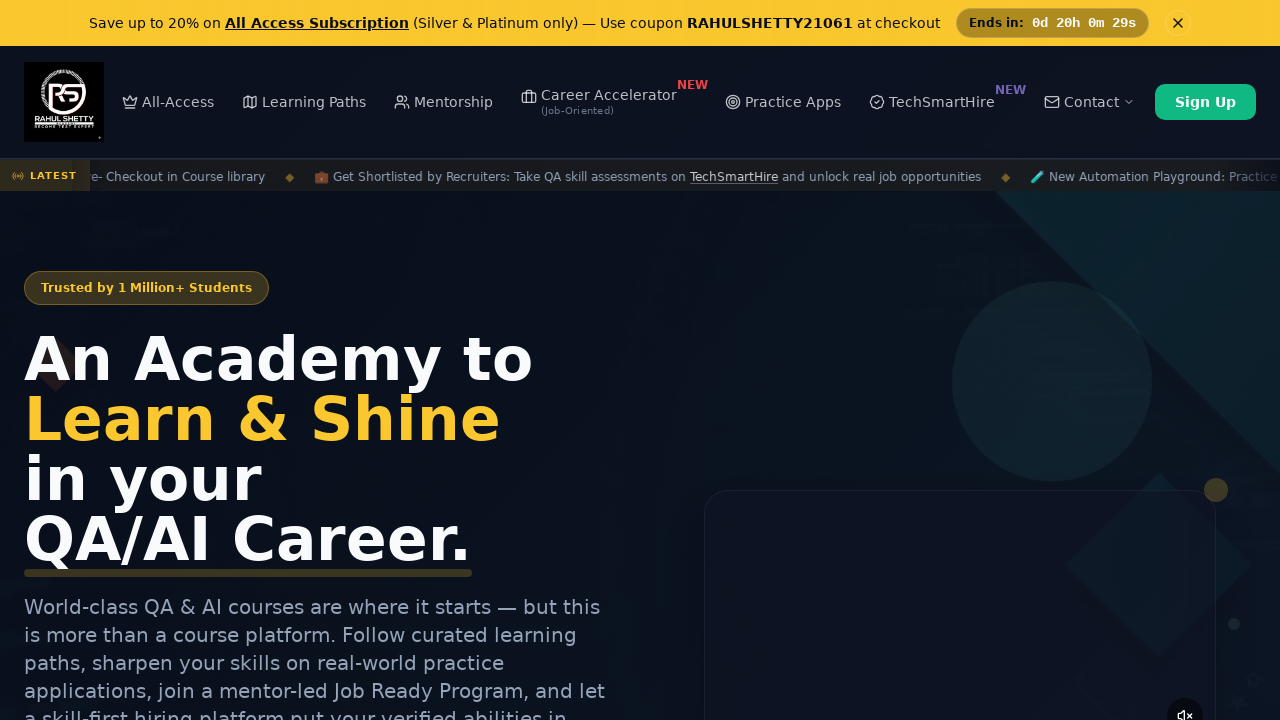

Waited for page to load (domcontentloaded state)
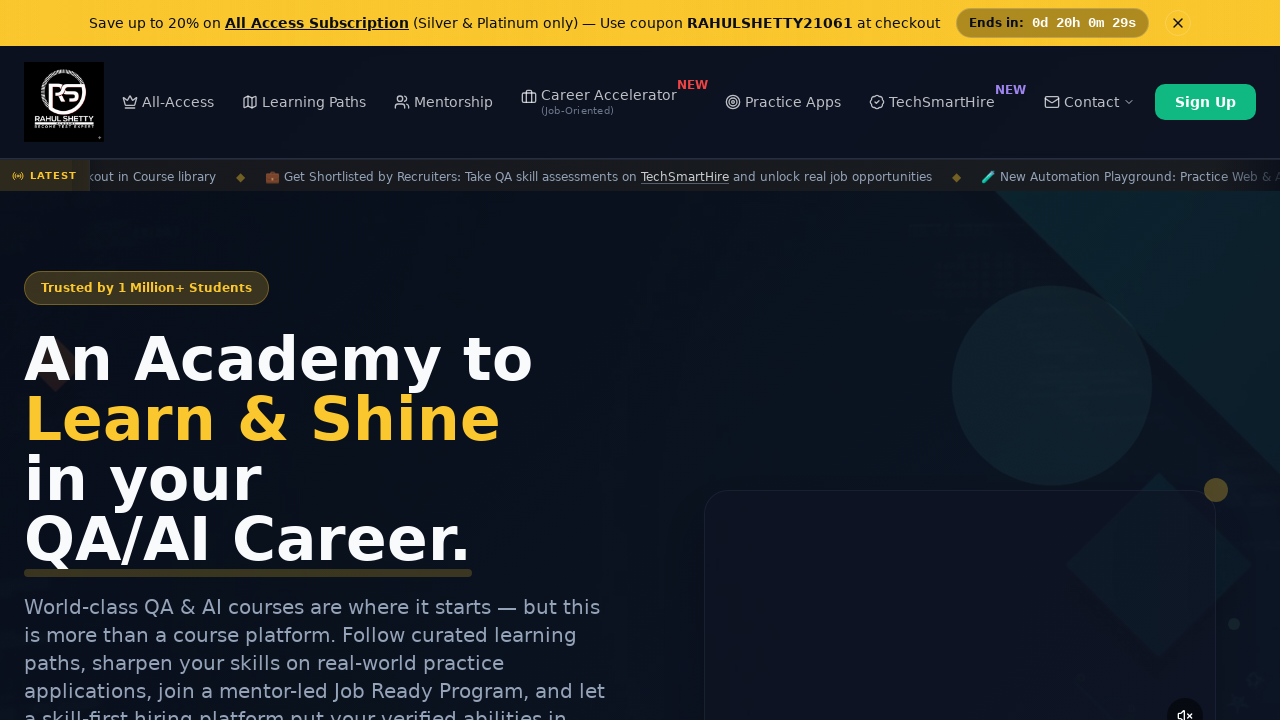

Retrieved page title: 'Rahul Shetty Academy | QA Automation, Playwright, AI Testing & Online Training'
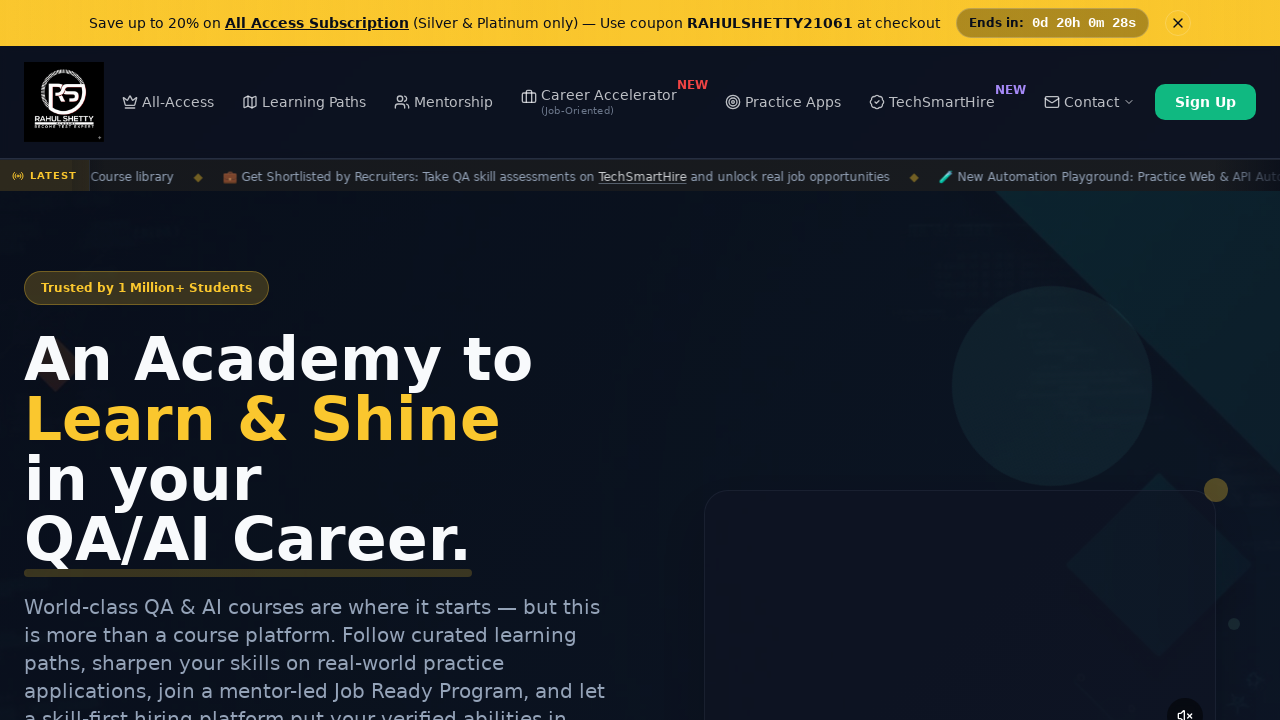

Retrieved current URL: 'https://rahulshettyacademy.com/'
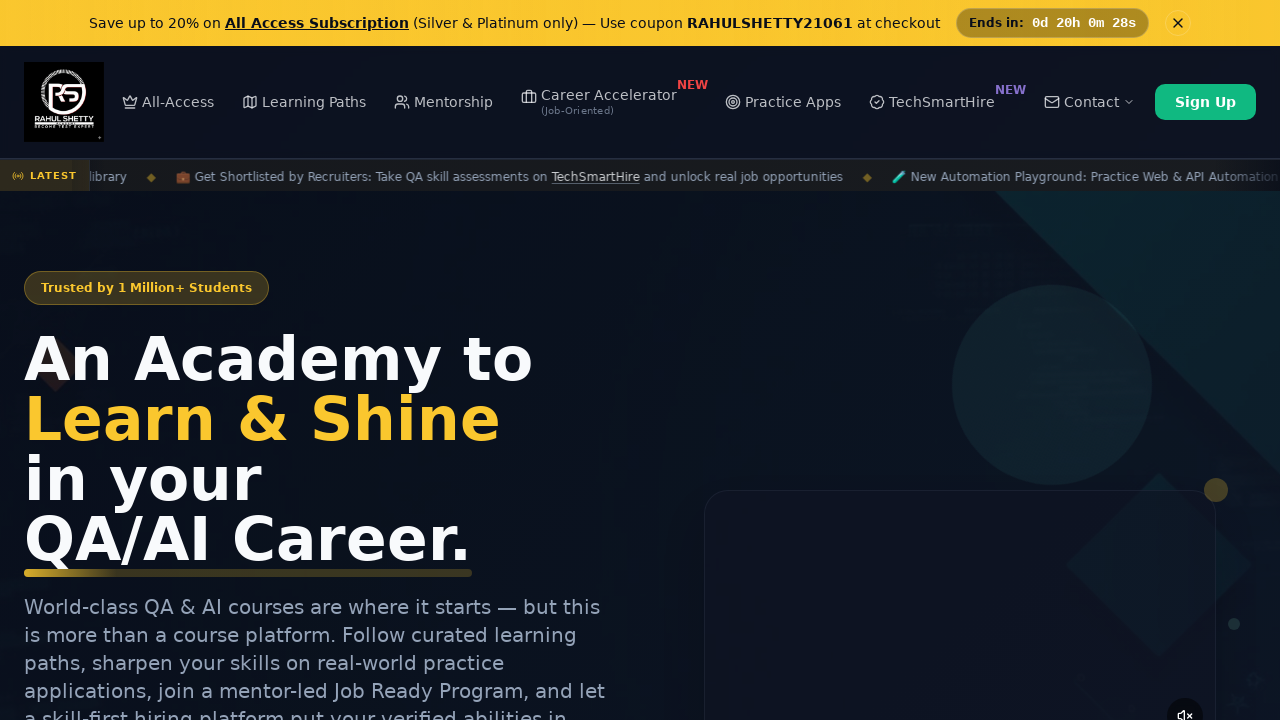

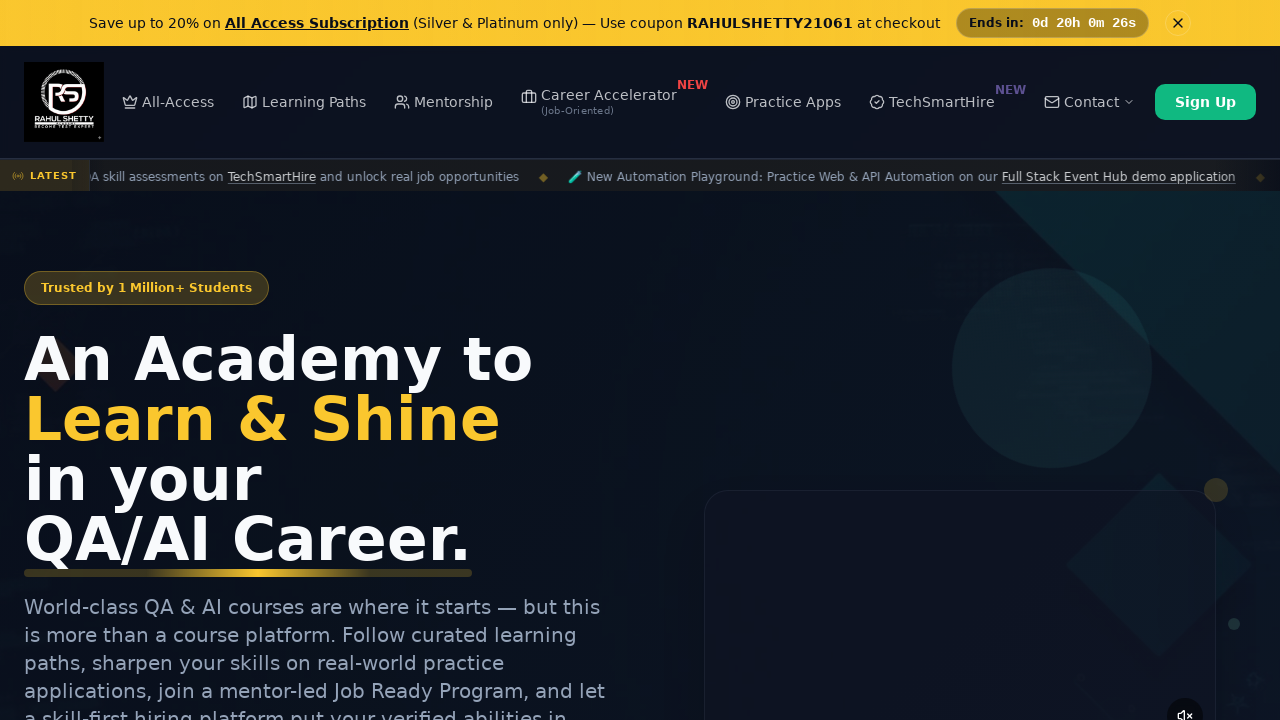